Tests filtering to display only completed items using the Completed filter.

Starting URL: https://demo.playwright.dev/todomvc

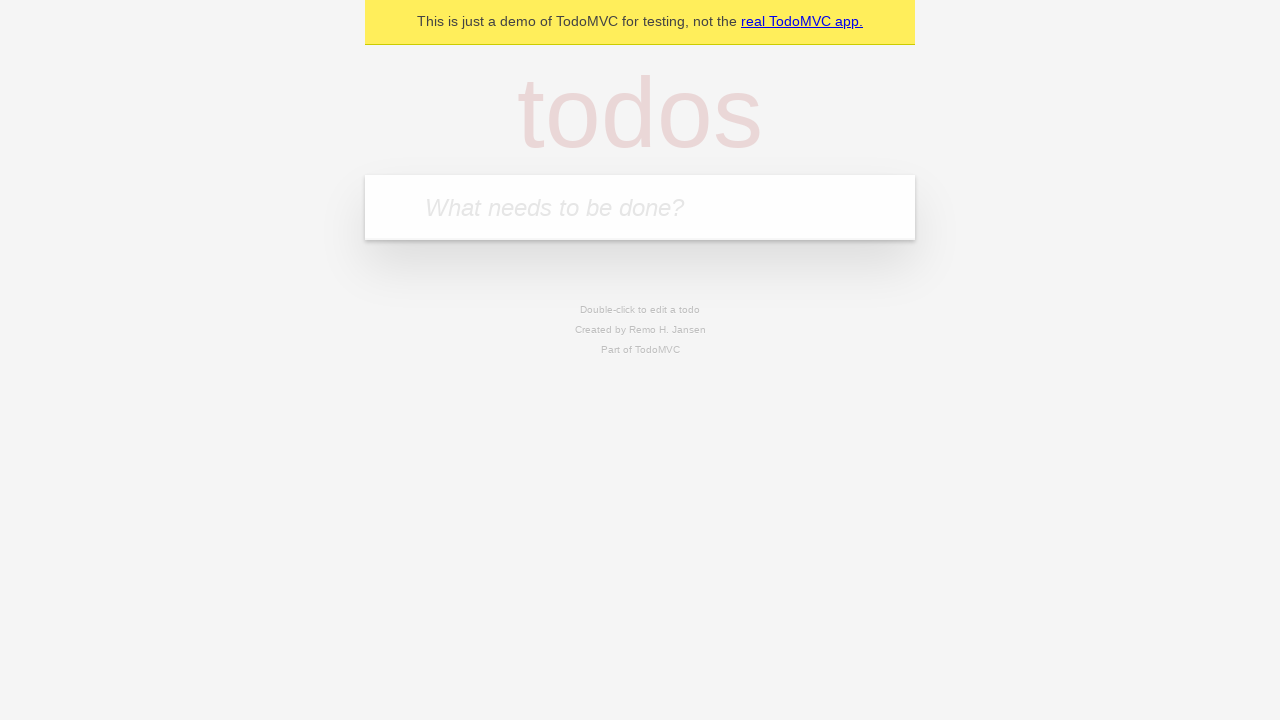

Filled first todo input with 'buy some cheese' on .new-todo
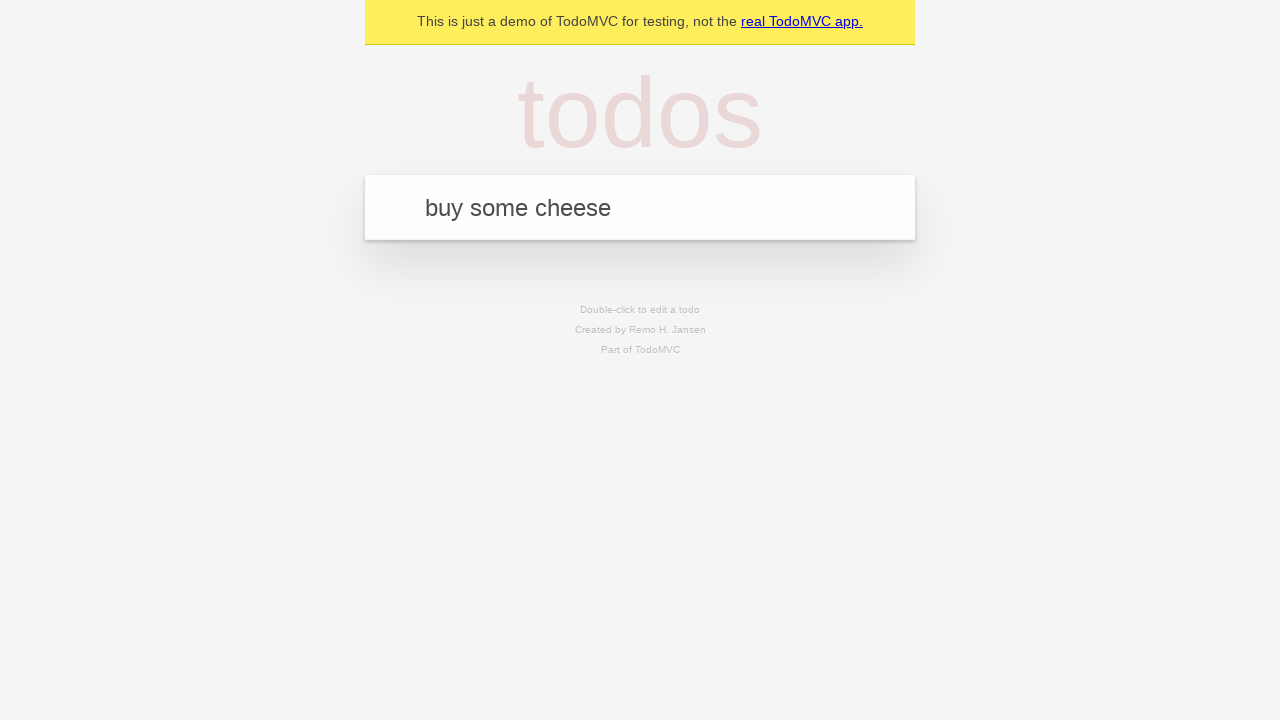

Pressed Enter to create first todo on .new-todo
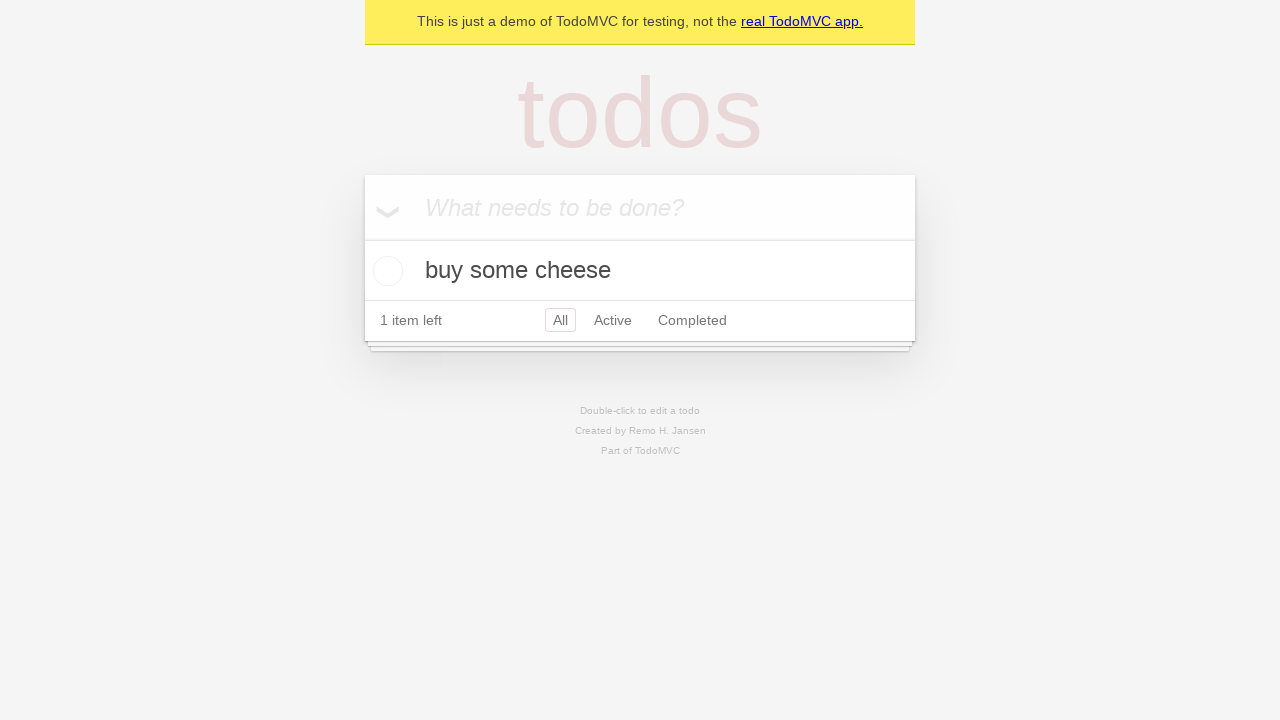

Filled second todo input with 'feed the cat' on .new-todo
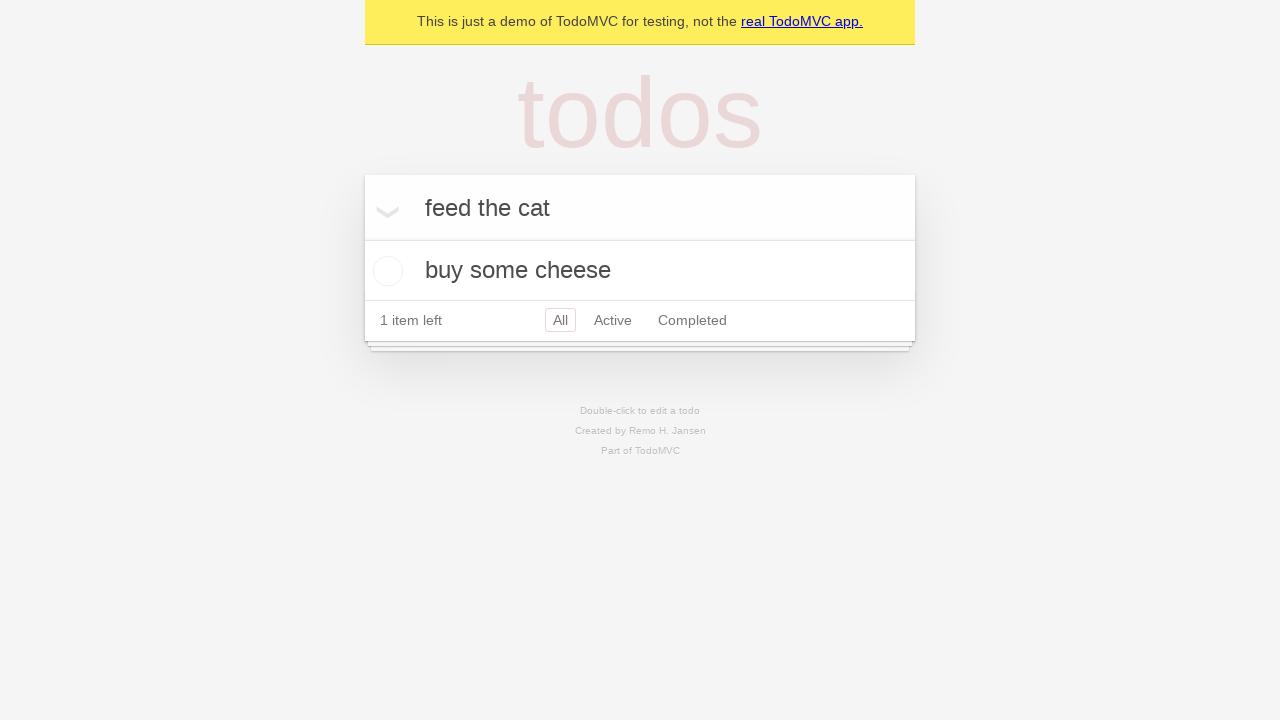

Pressed Enter to create second todo on .new-todo
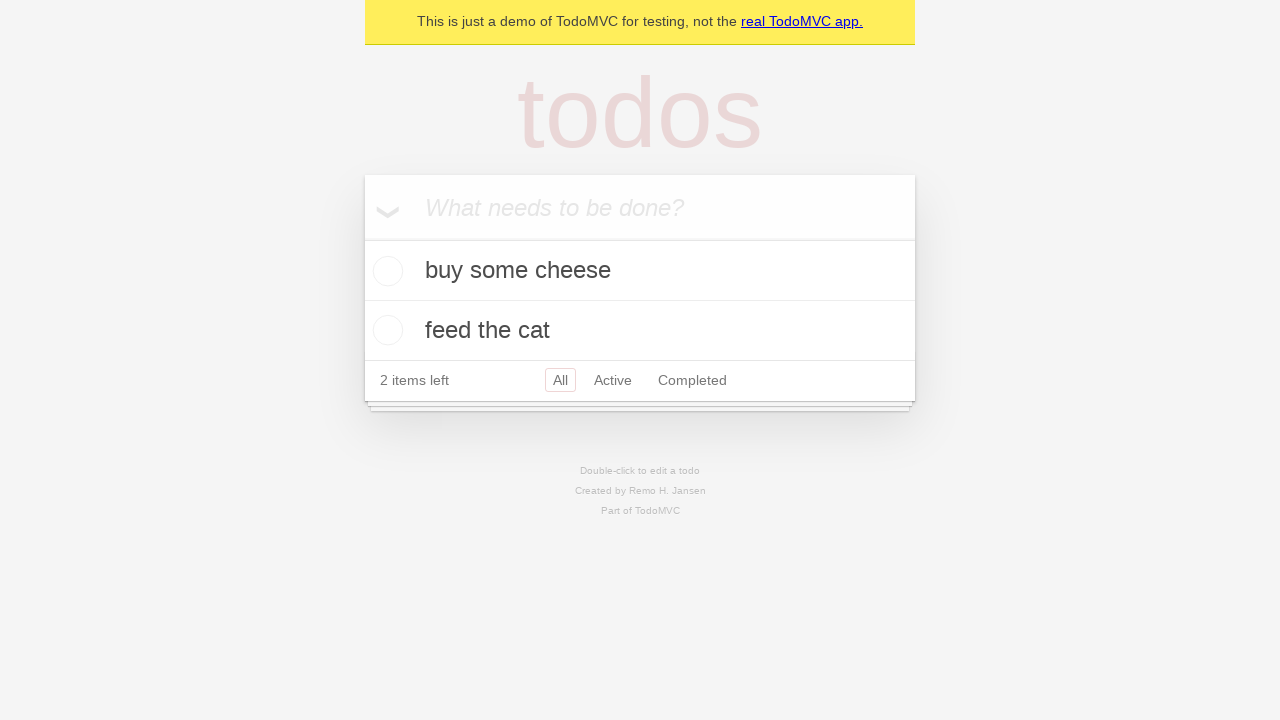

Filled third todo input with 'book a doctors appointment' on .new-todo
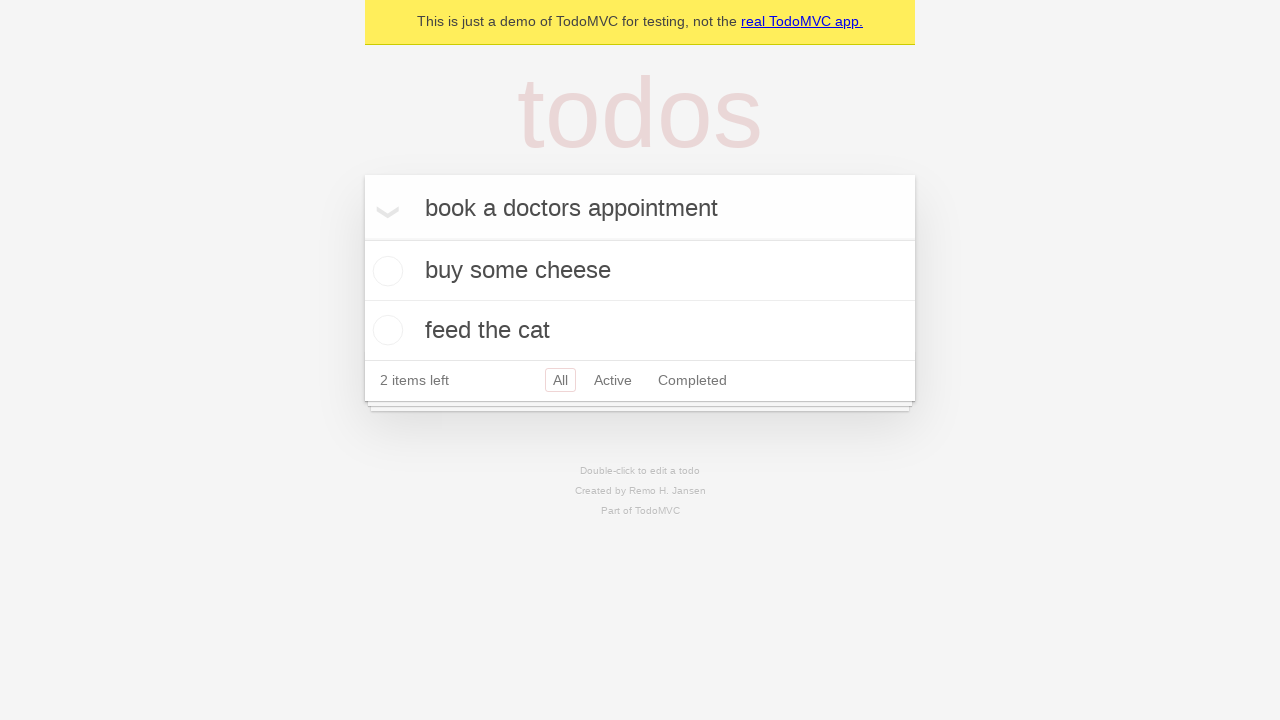

Pressed Enter to create third todo on .new-todo
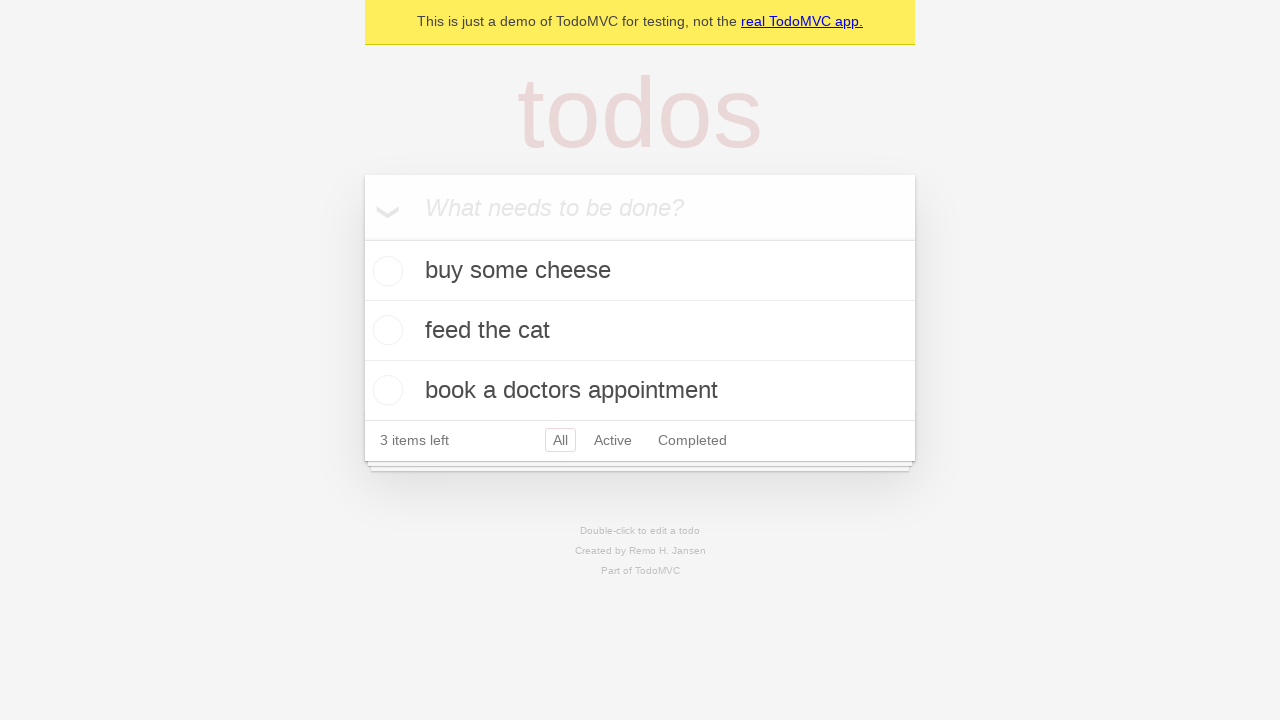

Checked the second todo item as completed at (385, 330) on .todo-list li .toggle >> nth=1
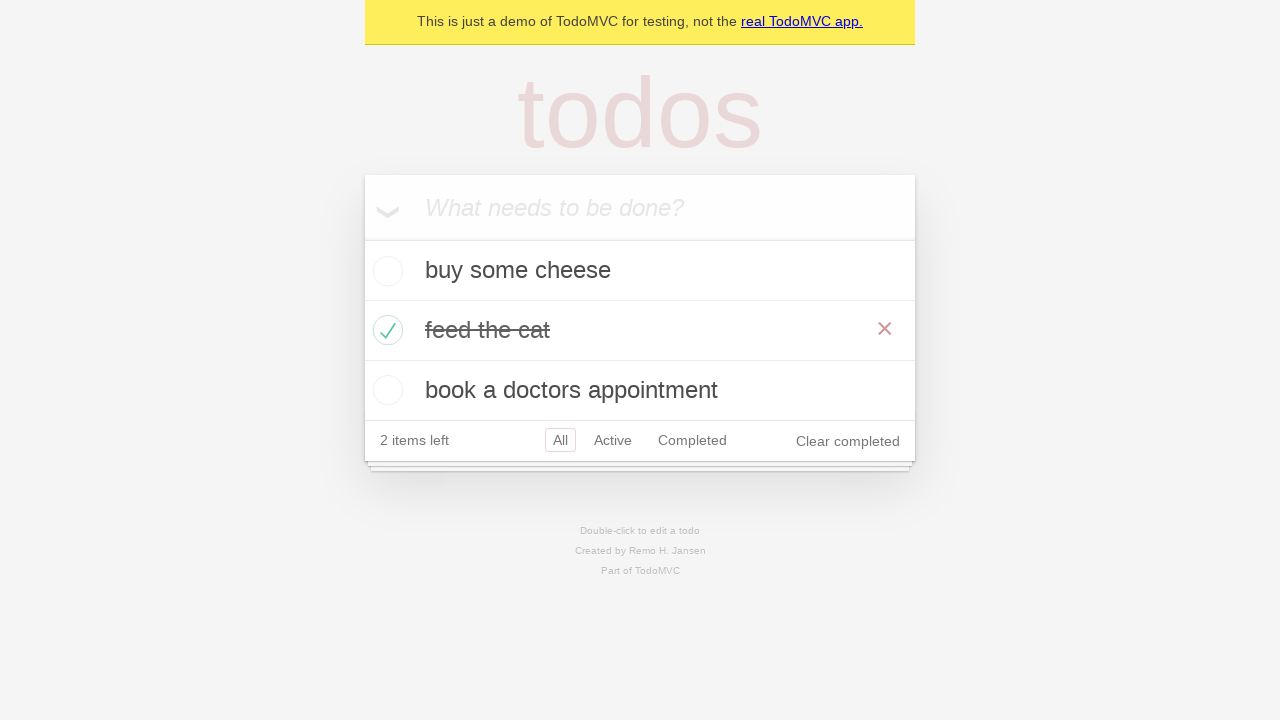

Clicked Completed filter to display only completed items at (692, 440) on .filters >> text=Completed
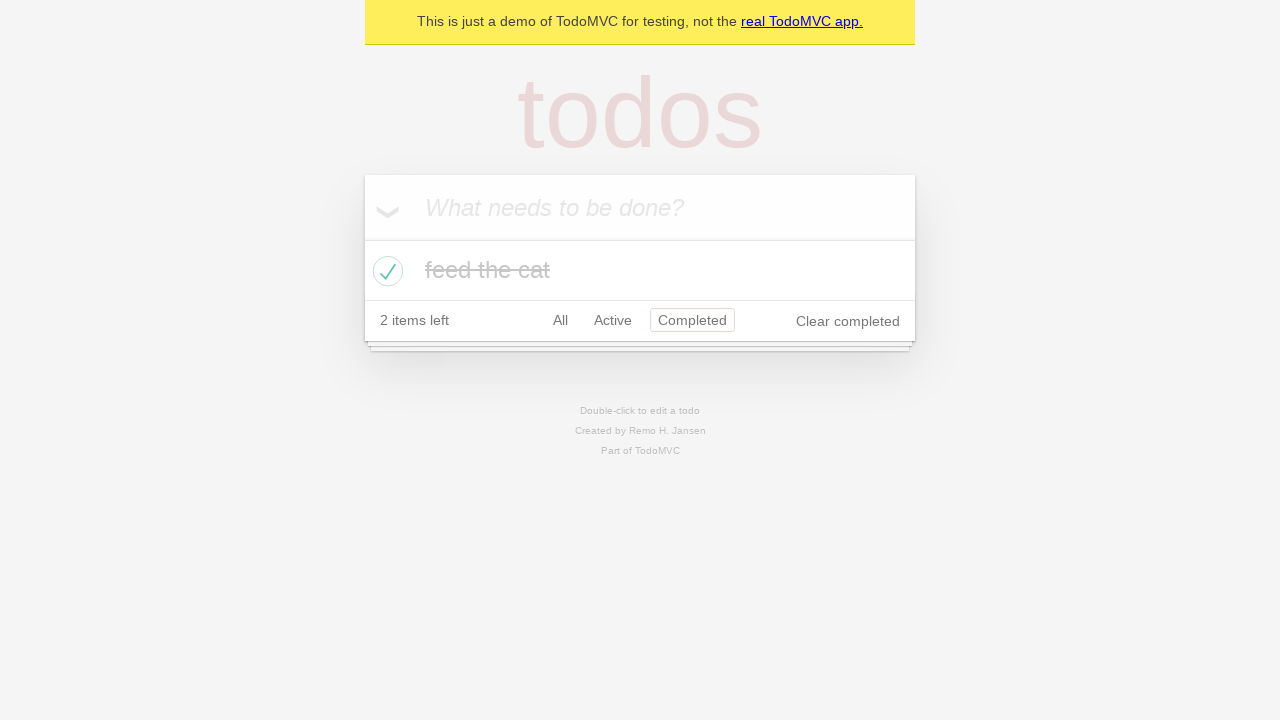

Filter applied and completed todos displayed
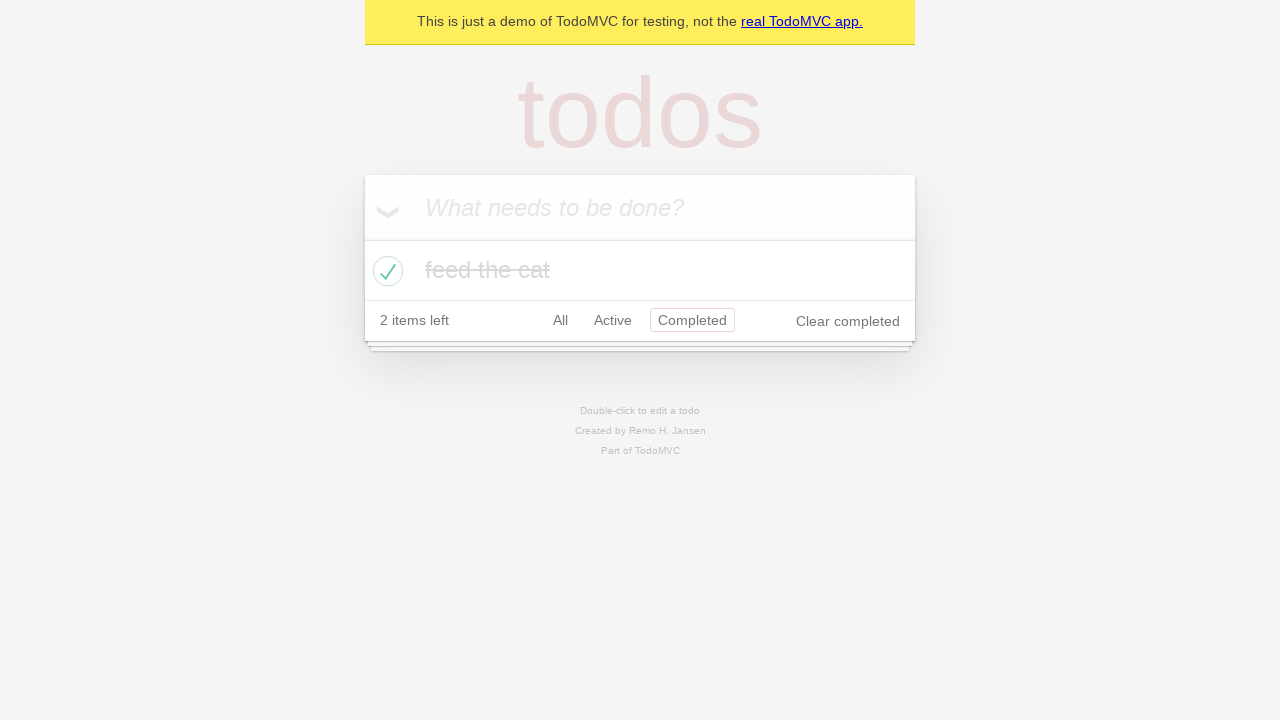

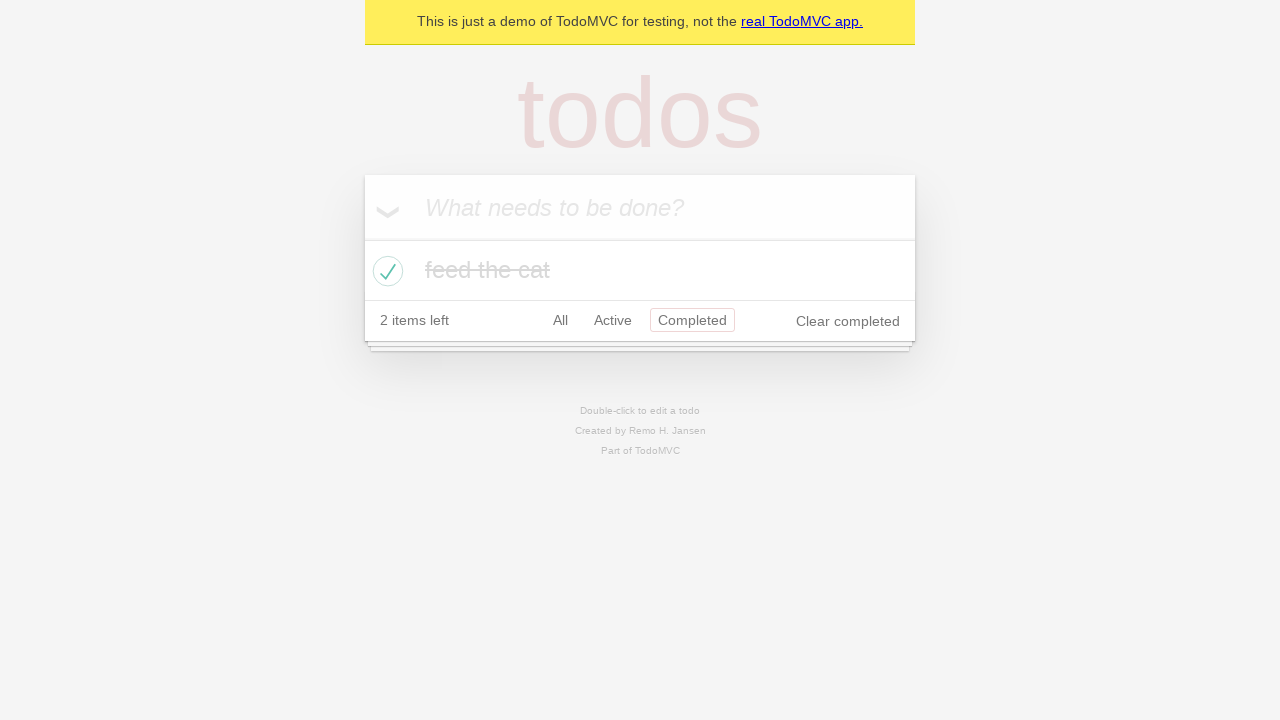